Tests drag and drop functionality on the jQuery UI Droppable demo page by dragging an element within an iframe

Starting URL: https://jqueryui.com/droppable/

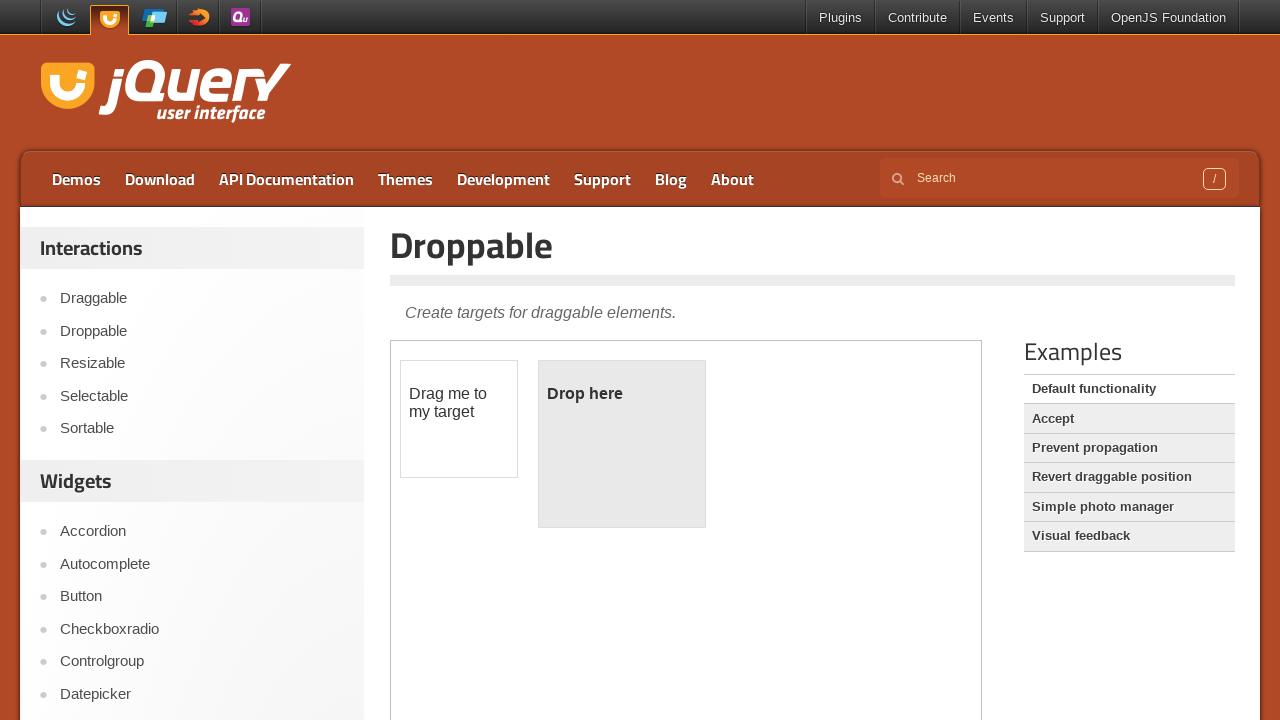

Located the demo iframe
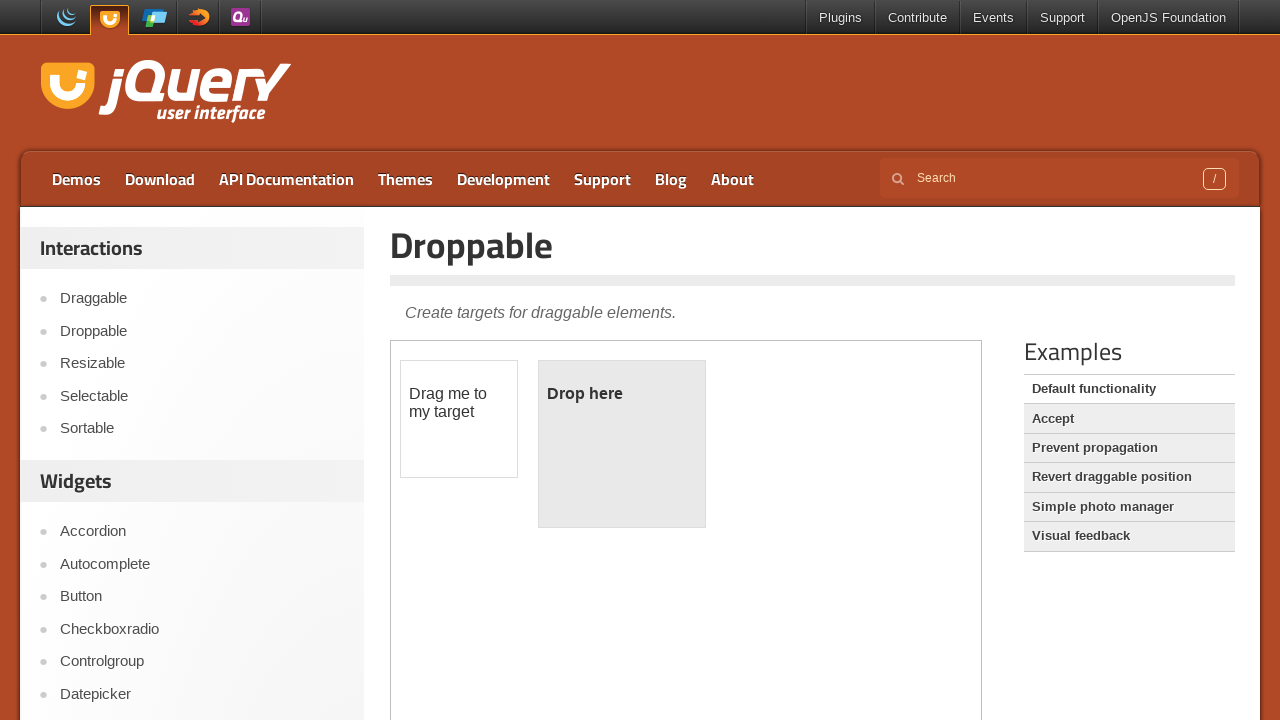

Located the draggable element within the iframe
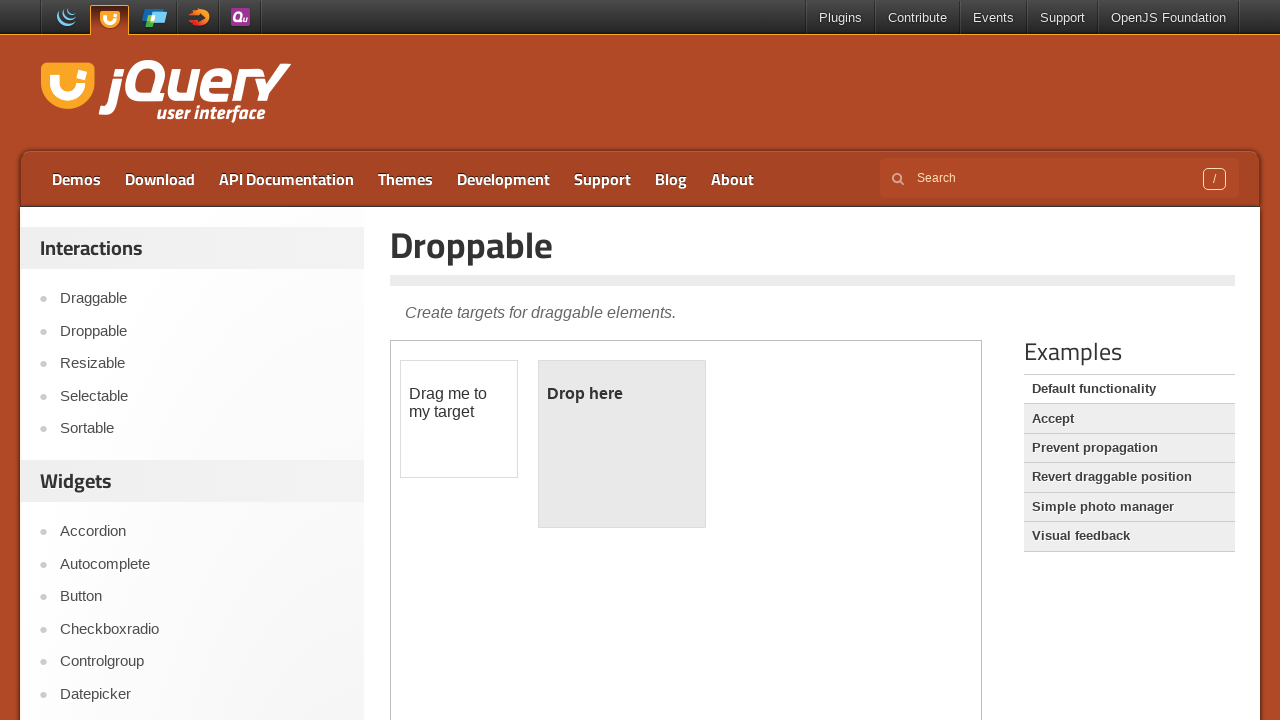

Located the droppable element within the iframe
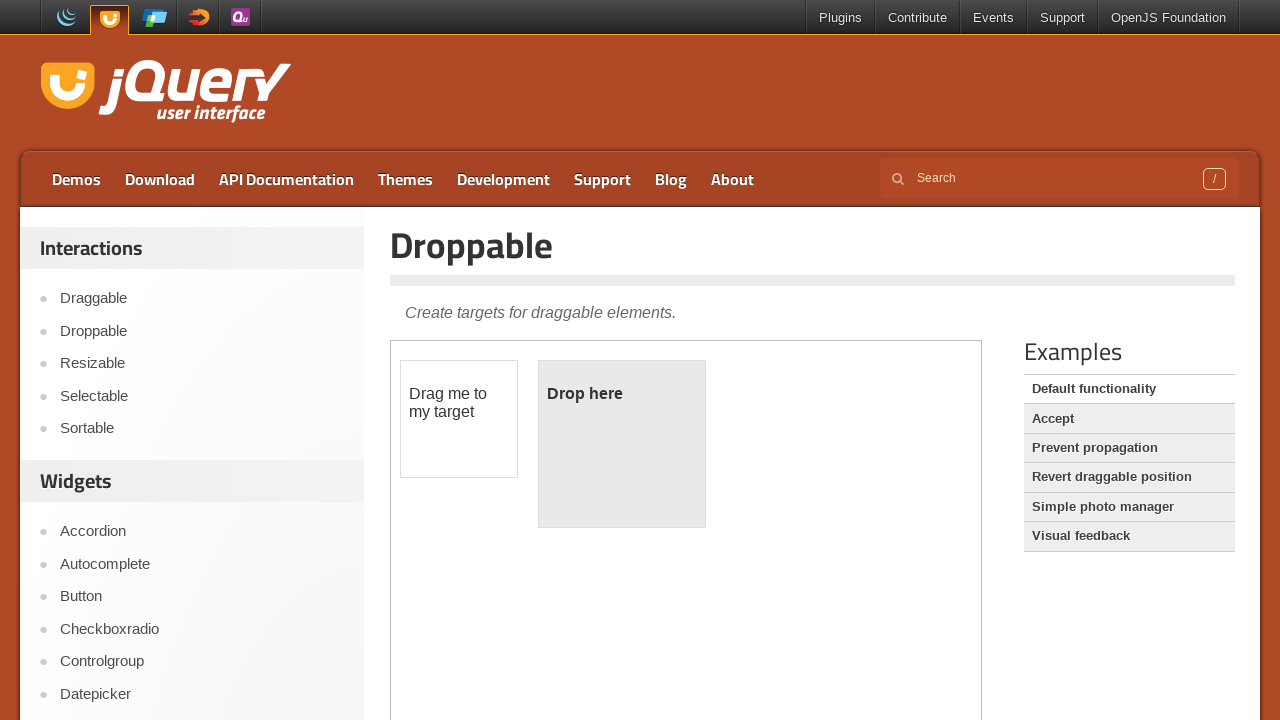

Dragged the element to the droppable target at (622, 444)
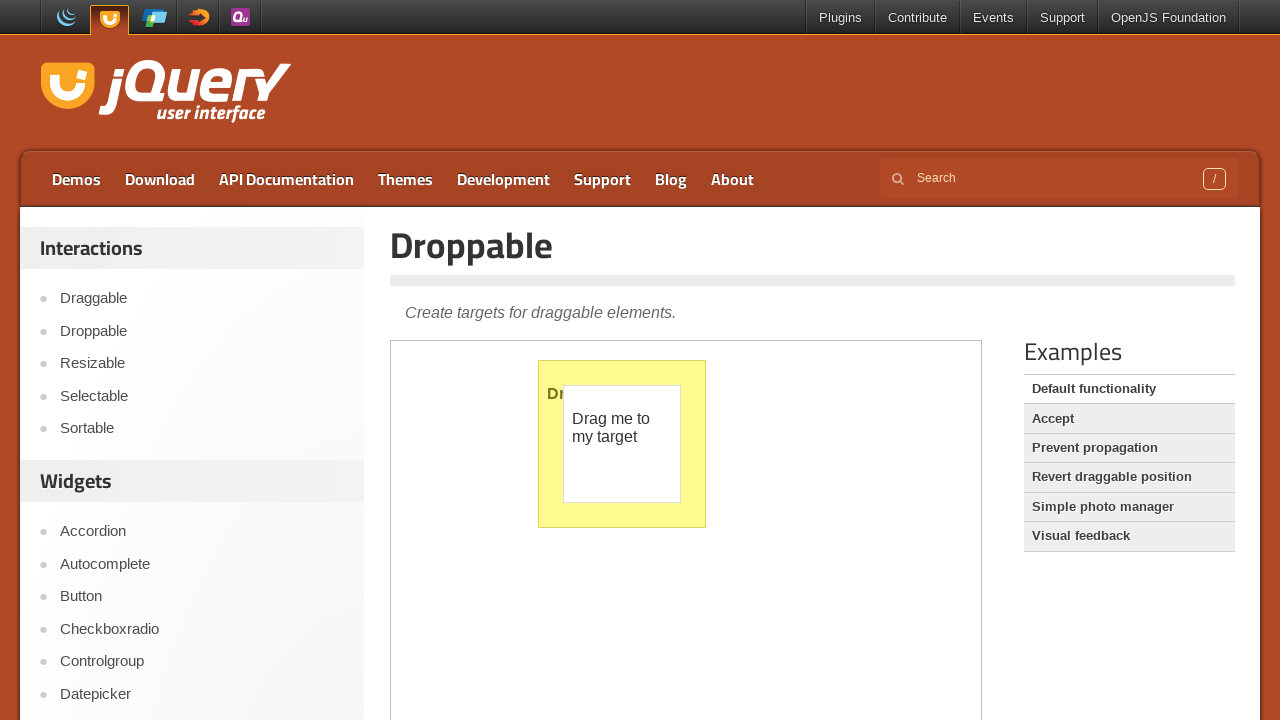

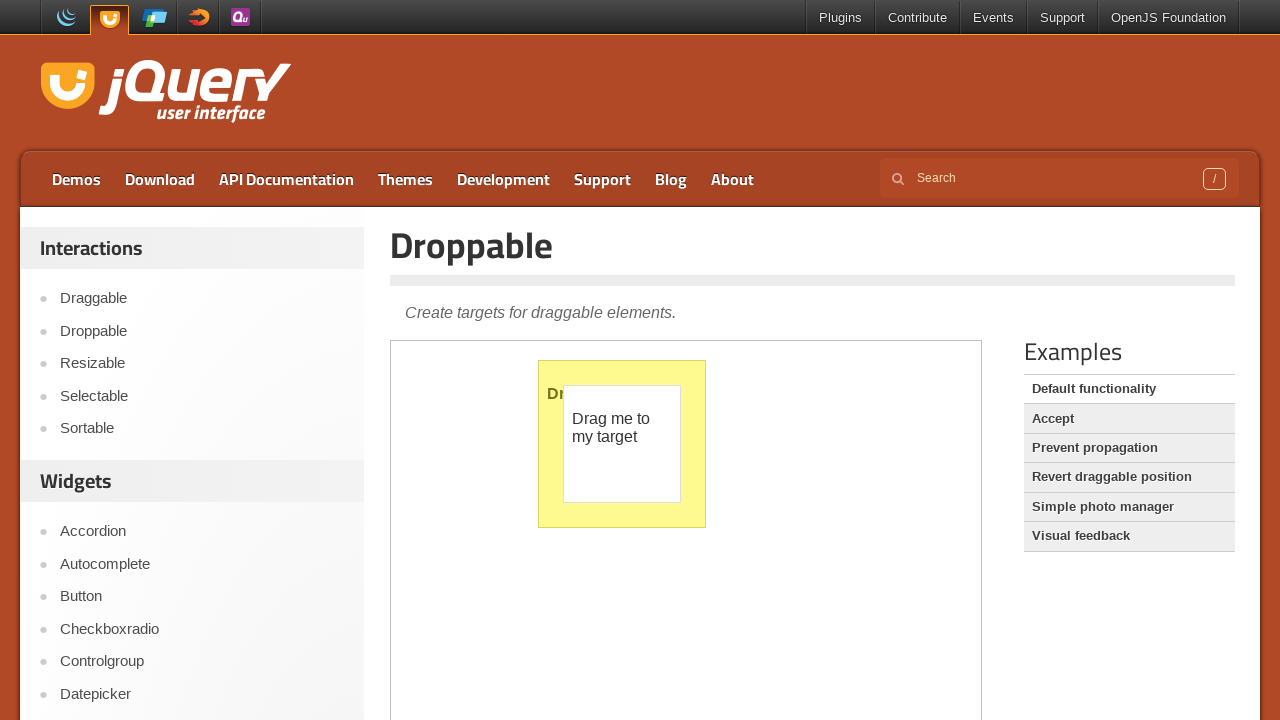